Automates the process of joining a Kahoot game by filling in game PIN and bot names, then clicking the join button

Starting URL: https://kahootbot.org

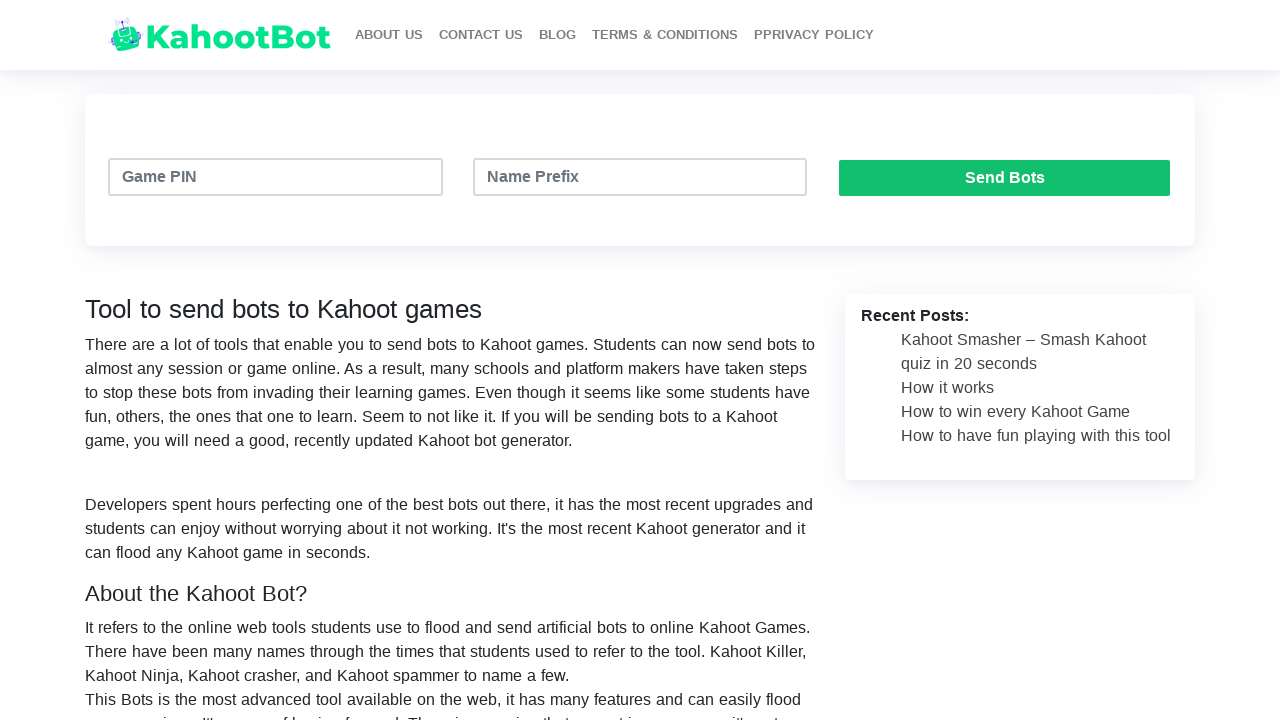

Filled bot name field with 'TestBot123' on //*[@id="content-wrap"]/div[1]/div[2]/div[2]/div/input
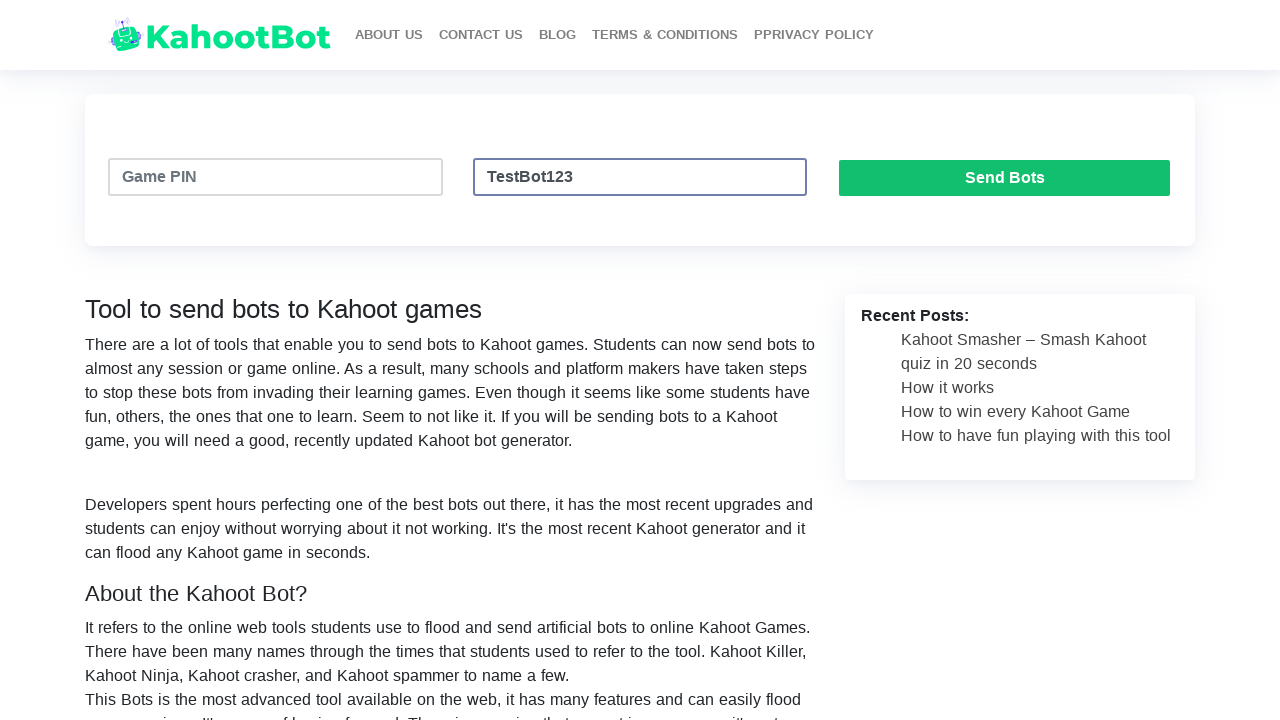

Filled game PIN field with '7654321' on //*[@id="content-wrap"]/div[1]/div[2]/div[1]/div/input
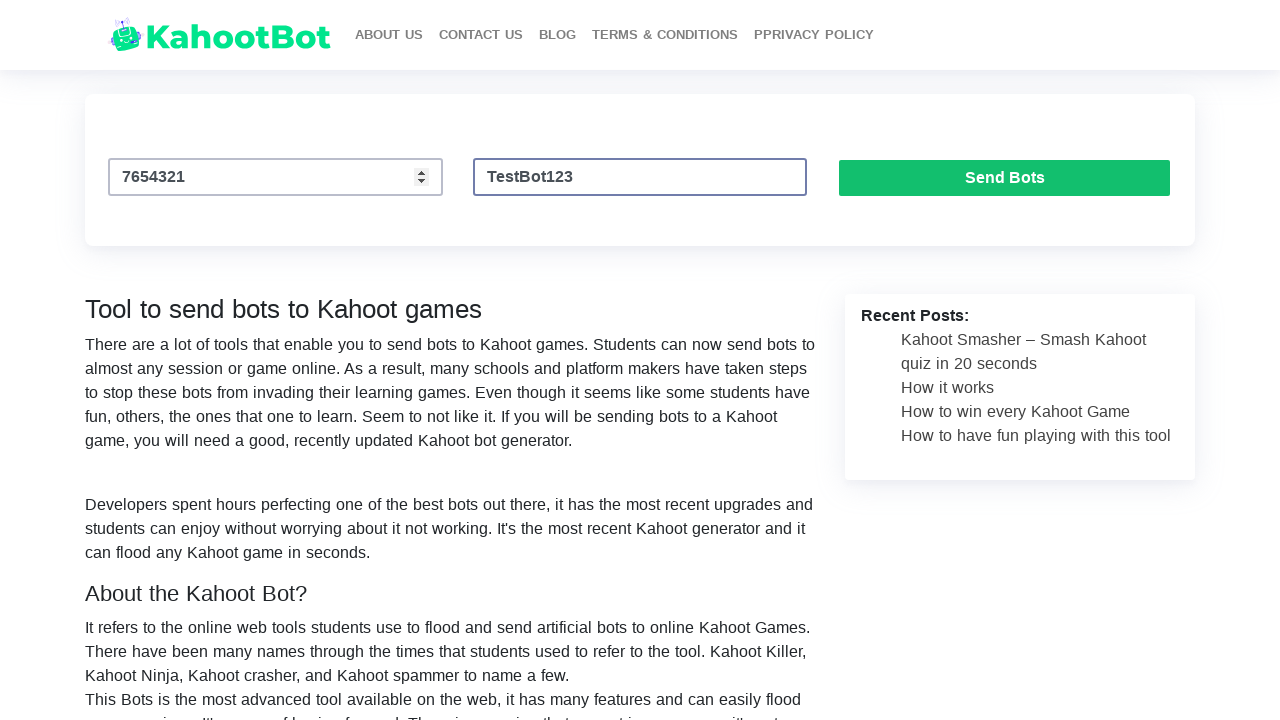

Clicked the join button to enter Kahoot game at (1005, 178) on xpath=//*[@id="content-wrap"]/div[1]/div[2]/div[3]/button
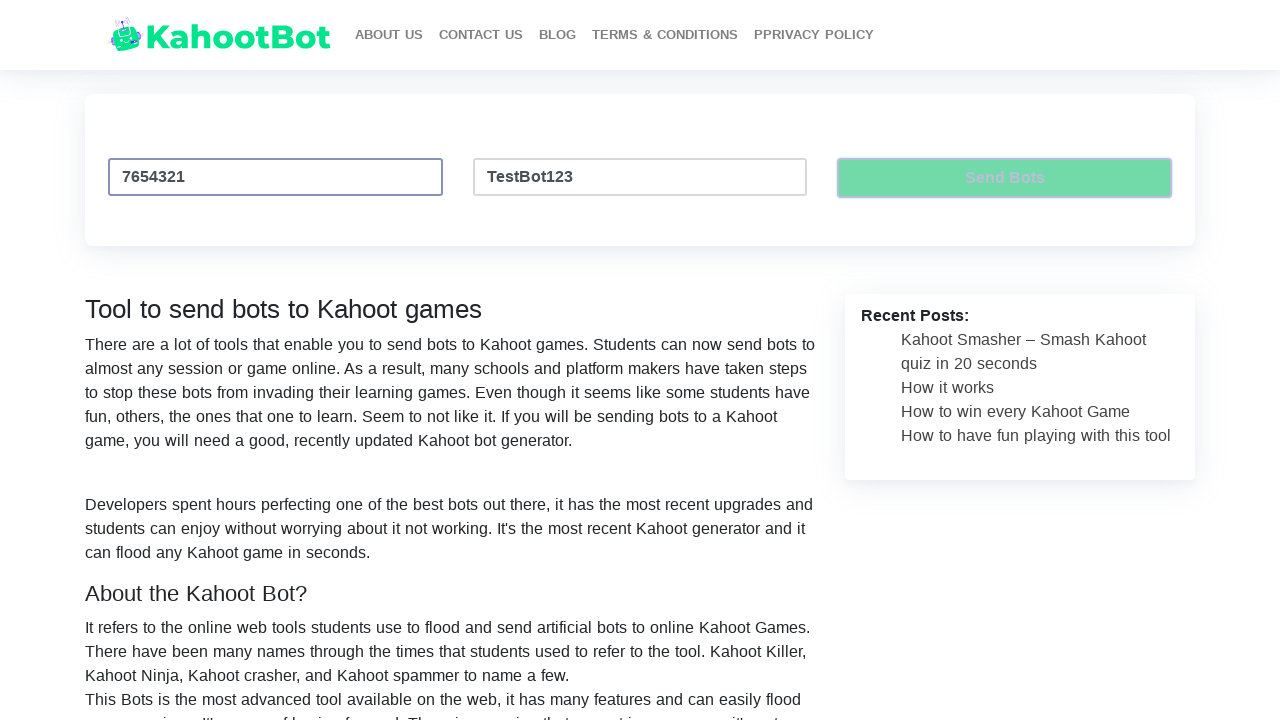

Waited 5 seconds for bot to join the game
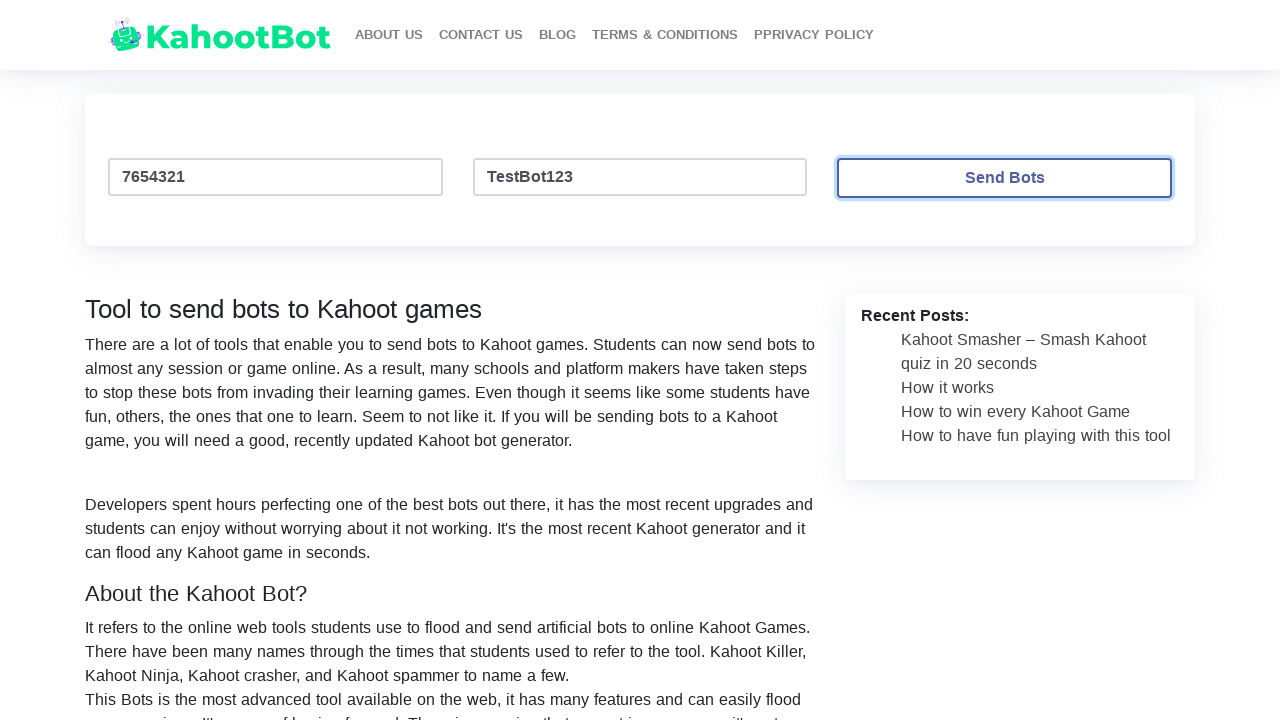

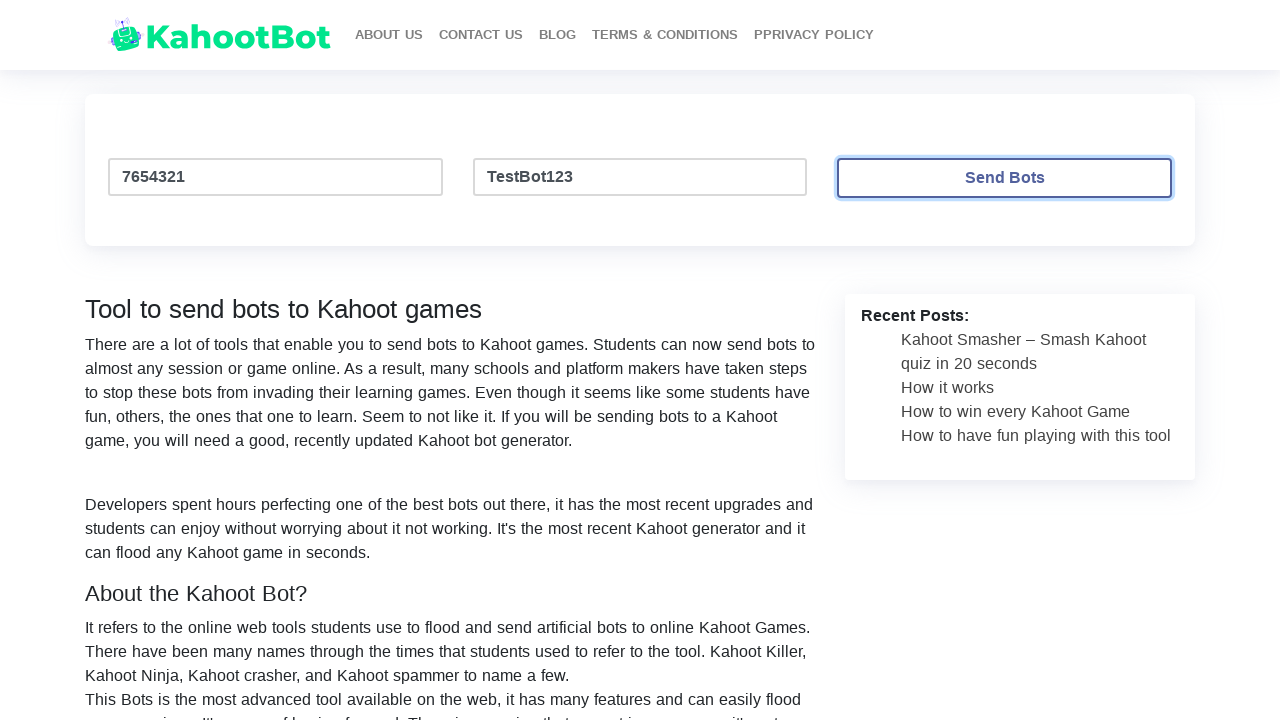